Tests the auto-suggestive dropdown functionality by typing a partial country name and selecting "India" from the suggestions that appear

Starting URL: https://rahulshettyacademy.com/AutomationPractice/

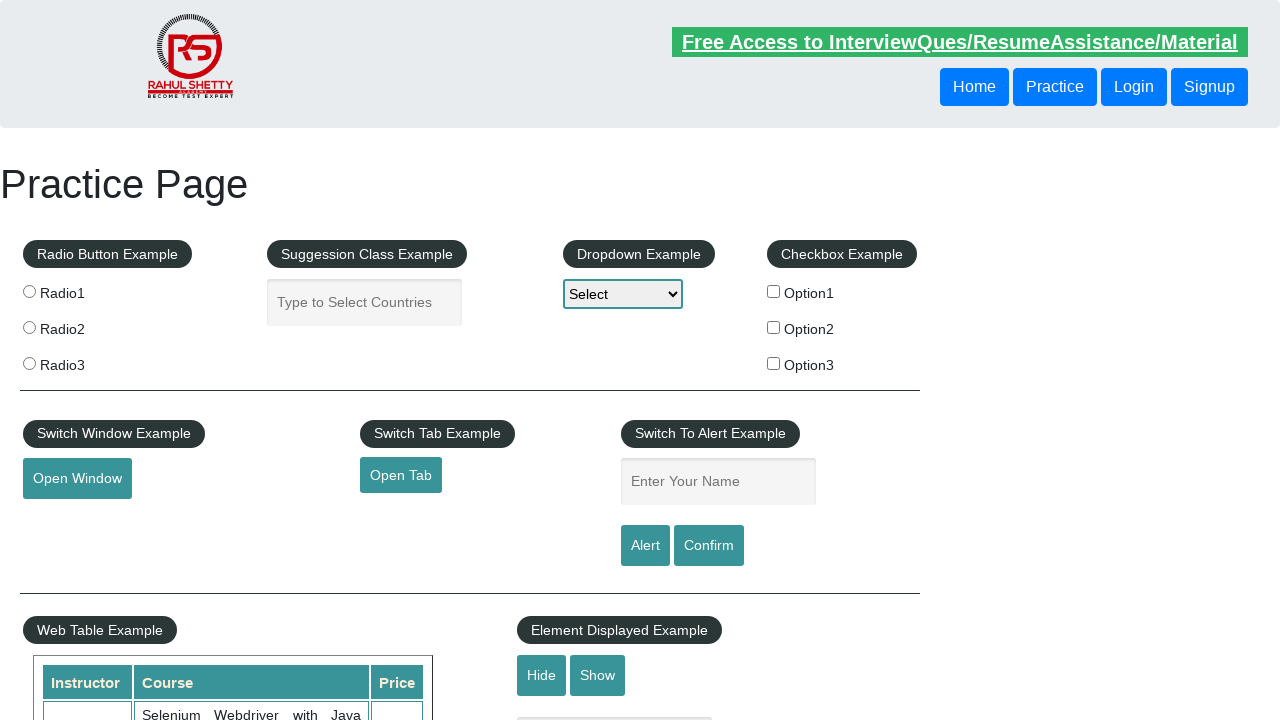

Typed 'Ind' in autocomplete input field on #autocomplete
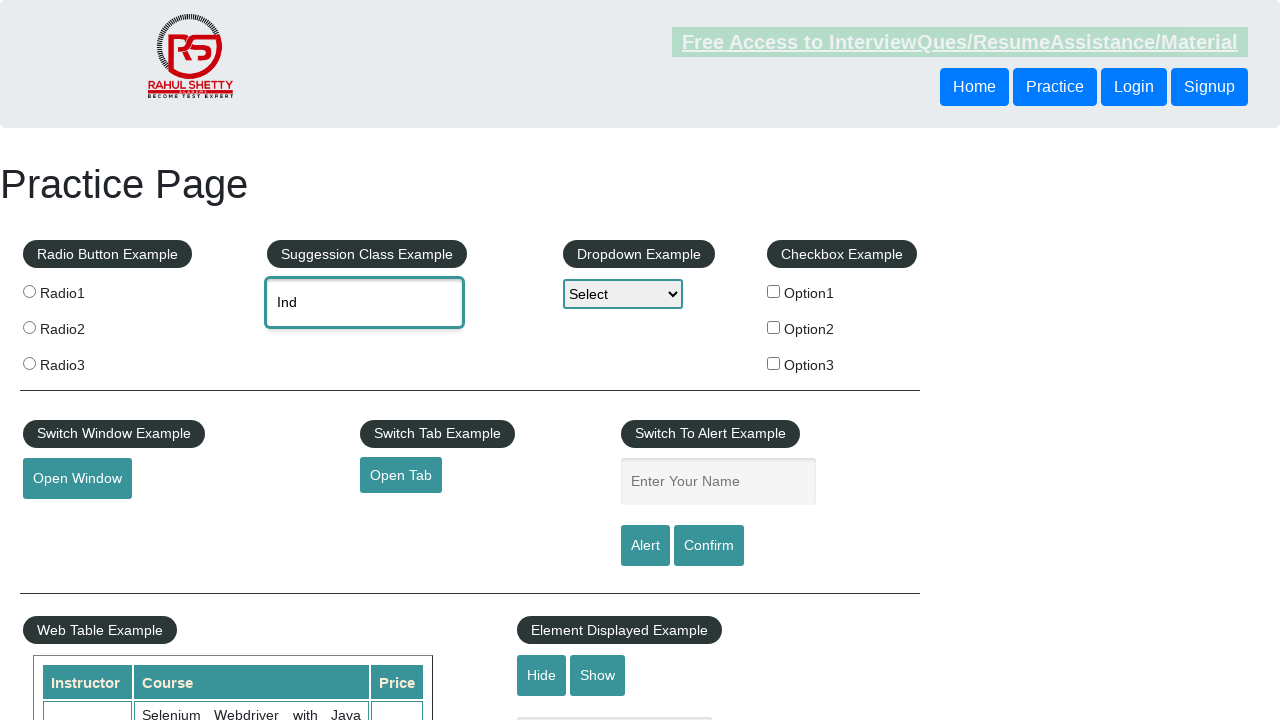

Autocomplete suggestions appeared
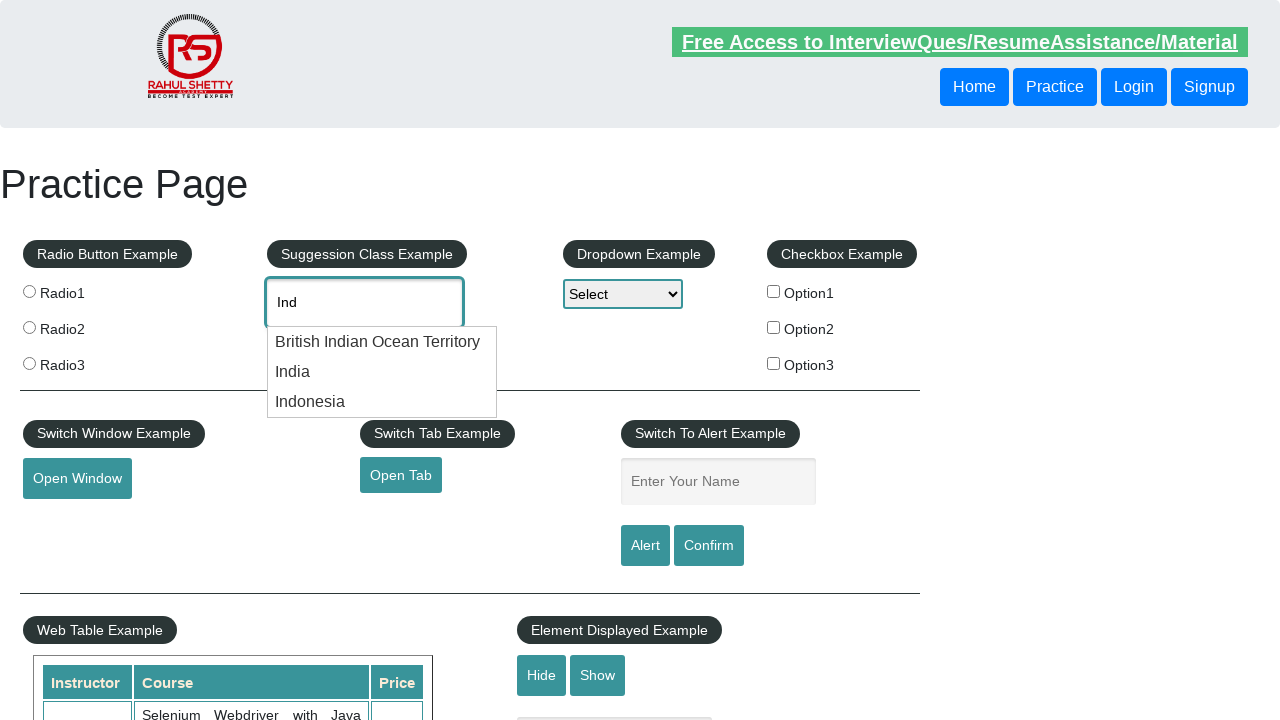

Selected 'India' from autocomplete suggestions at (382, 372) on .ui-menu-item div >> nth=1
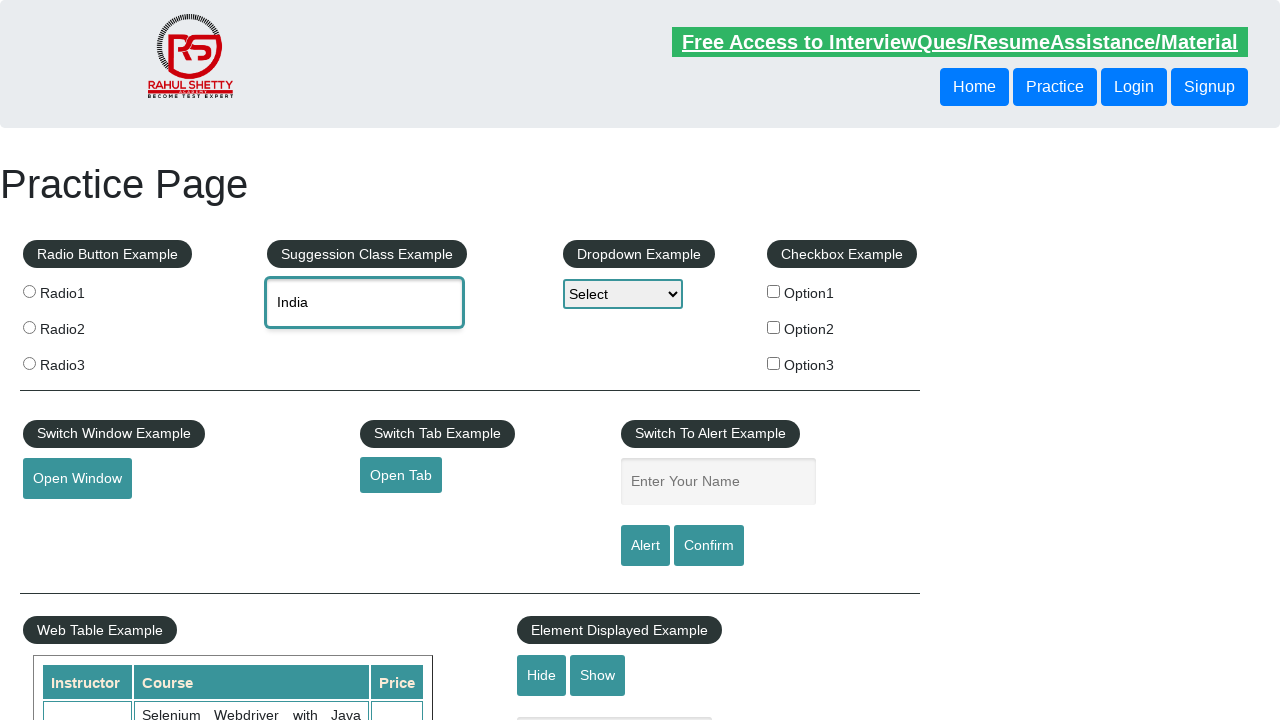

Waited for selection to be processed
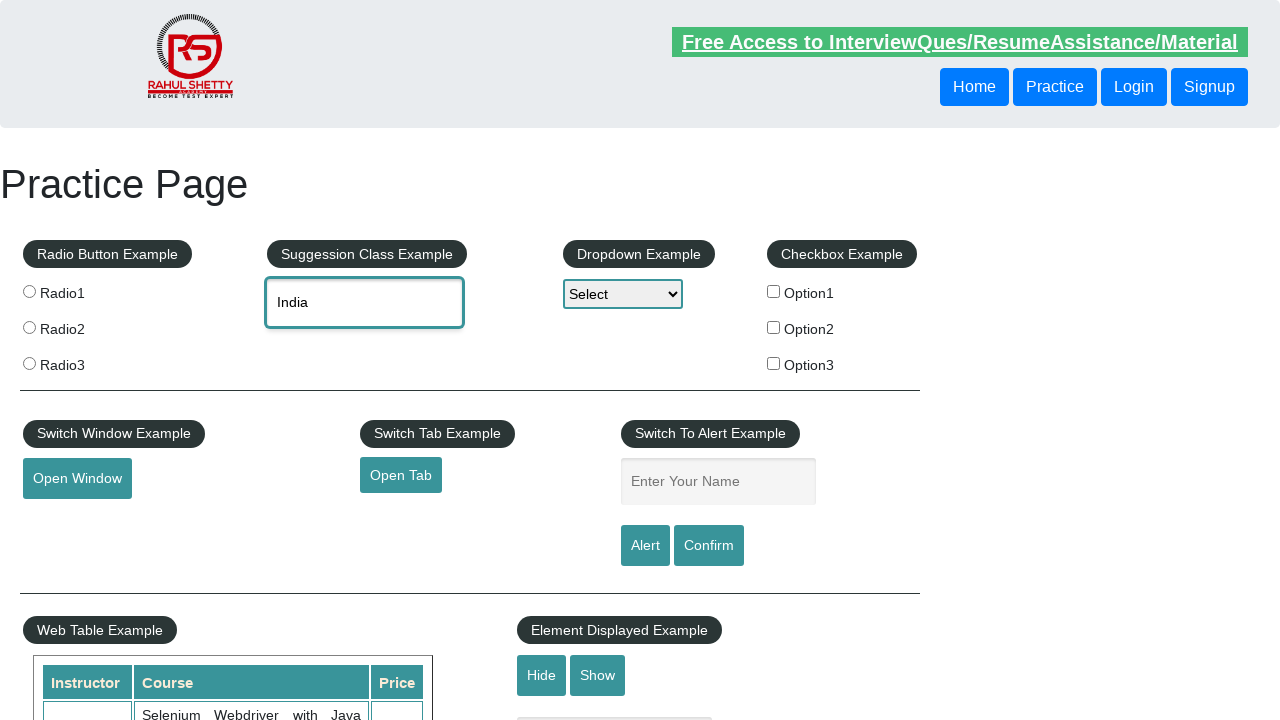

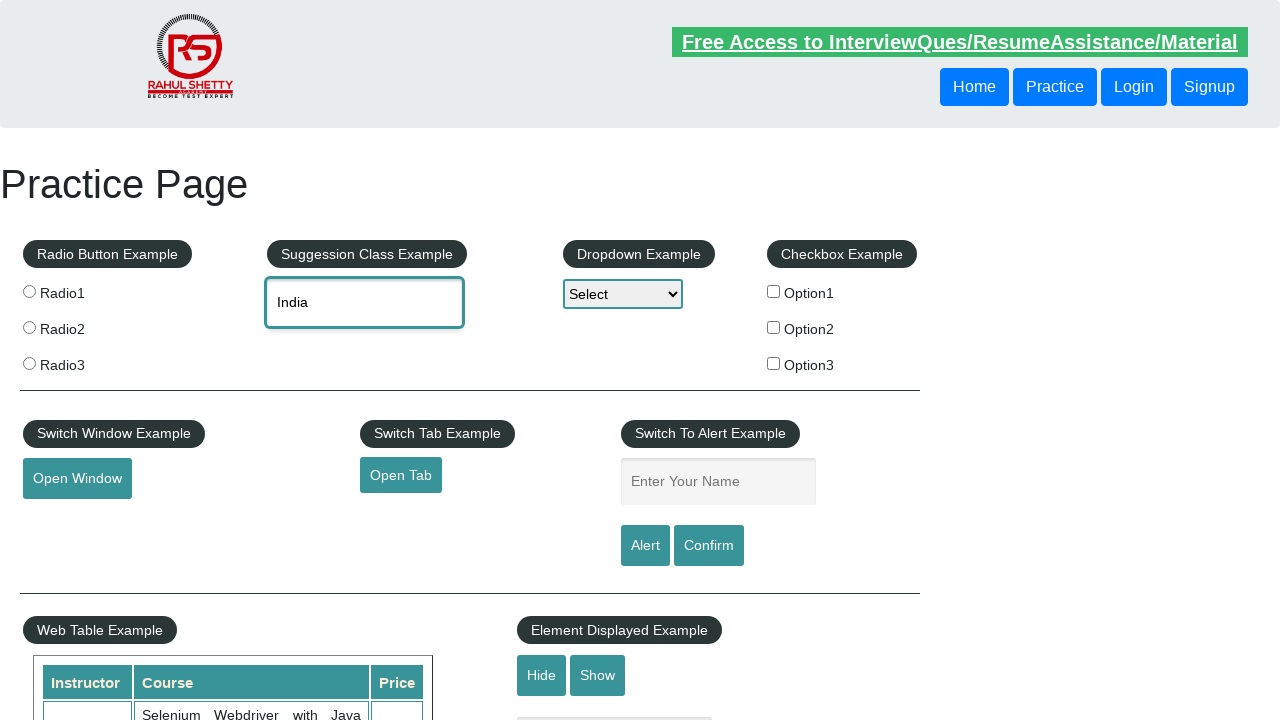